Tests different types of JavaScript alerts (simple, confirm, and prompt) by triggering them and interacting with accept/dismiss actions

Starting URL: http://demo.automationtesting.in/Alerts.html

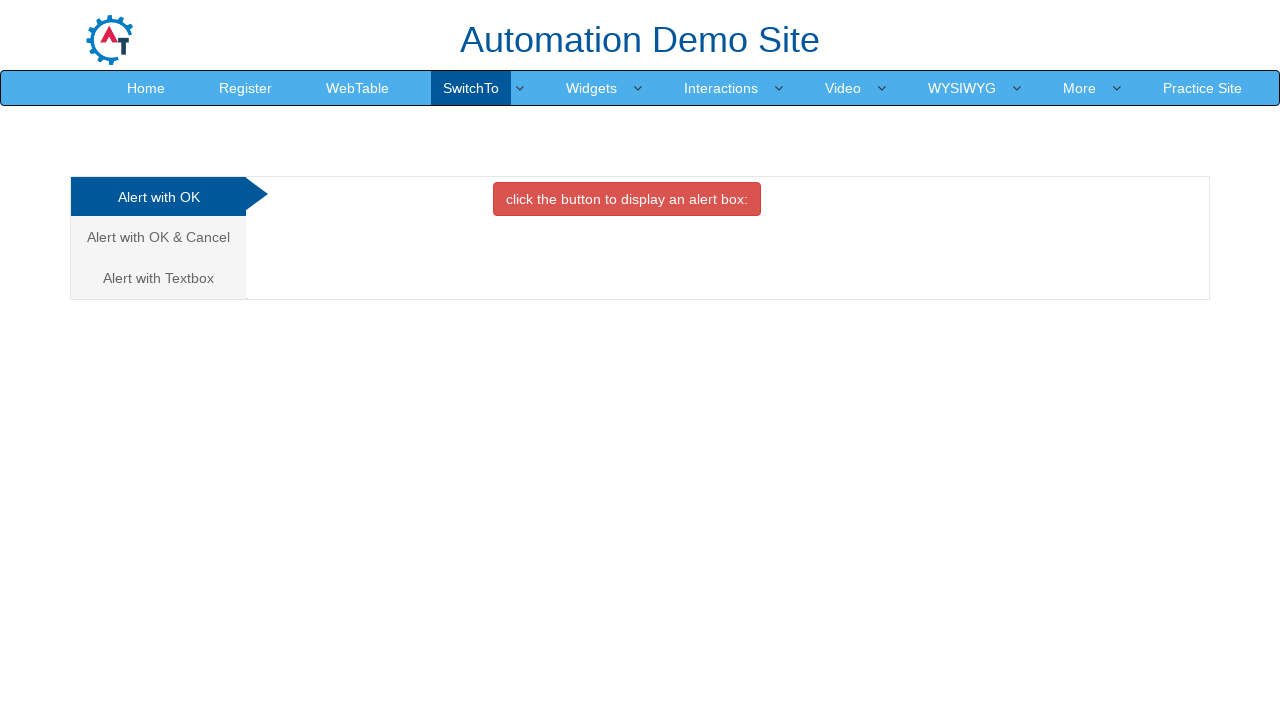

Clicked simple alert button at (627, 199) on xpath=//button[@onclick='alertbox()']
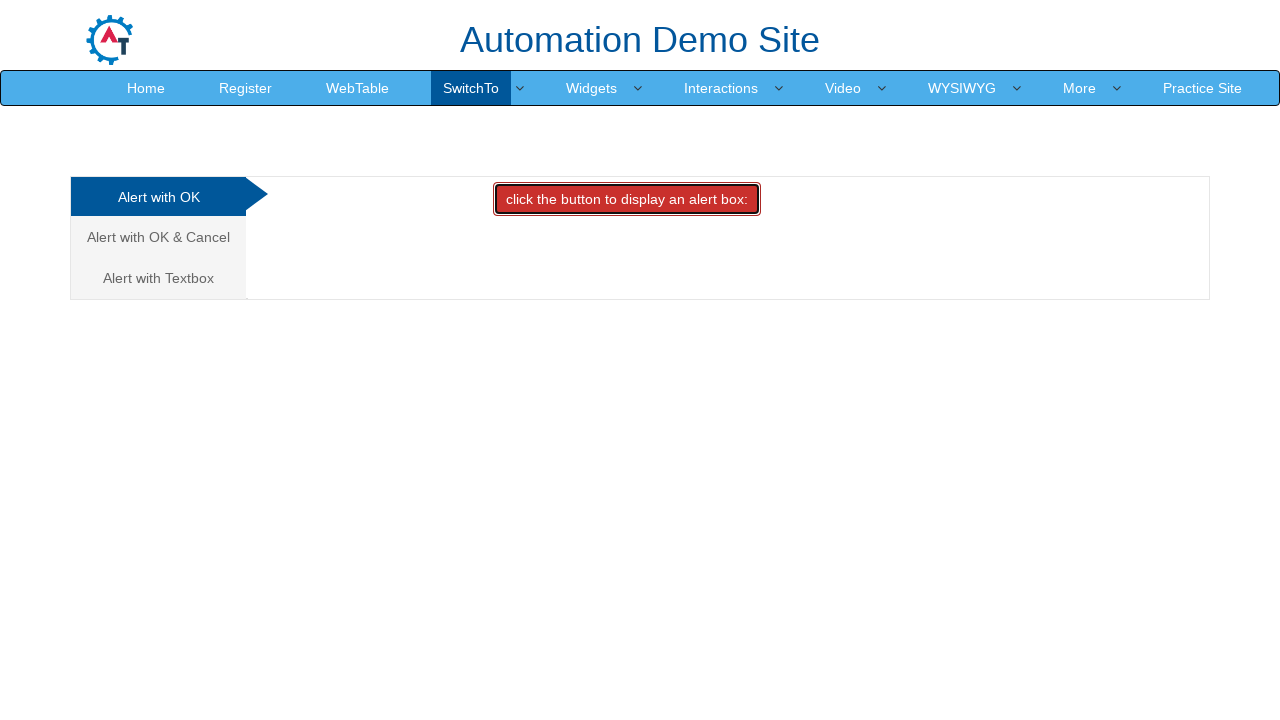

Set dialog handler to accept simple alert
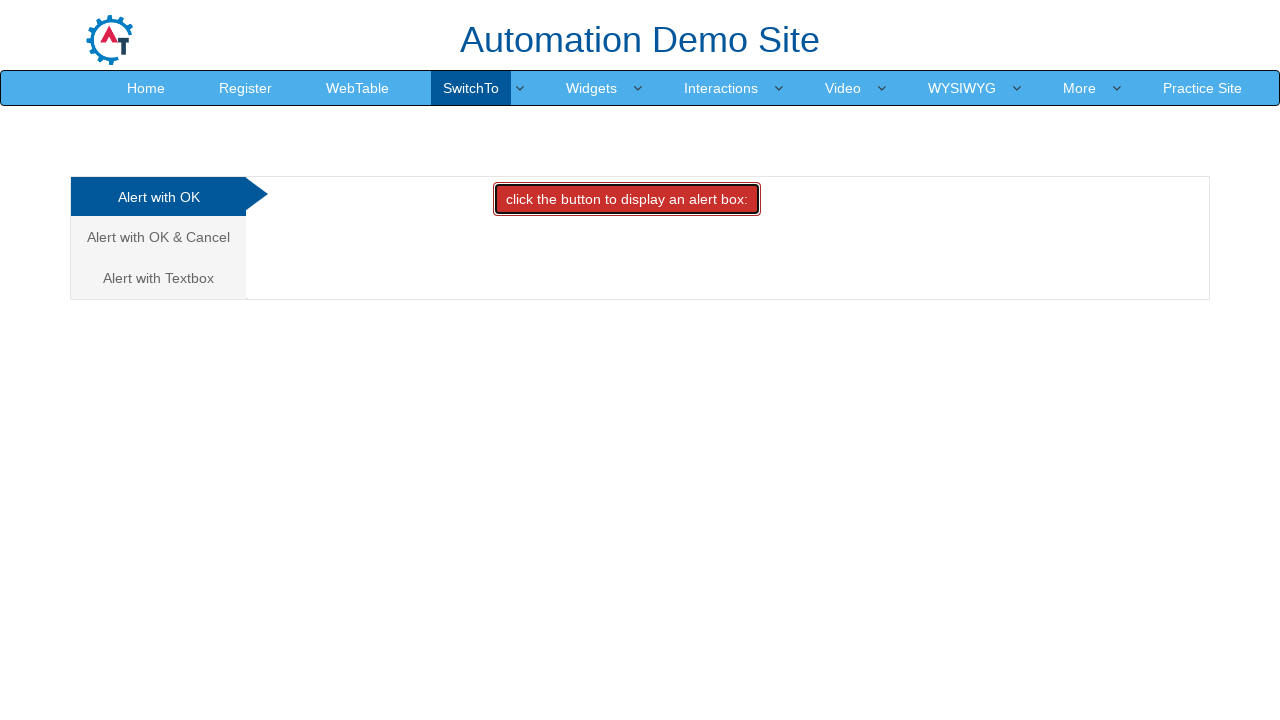

Waited 2 seconds for simple alert to be handled
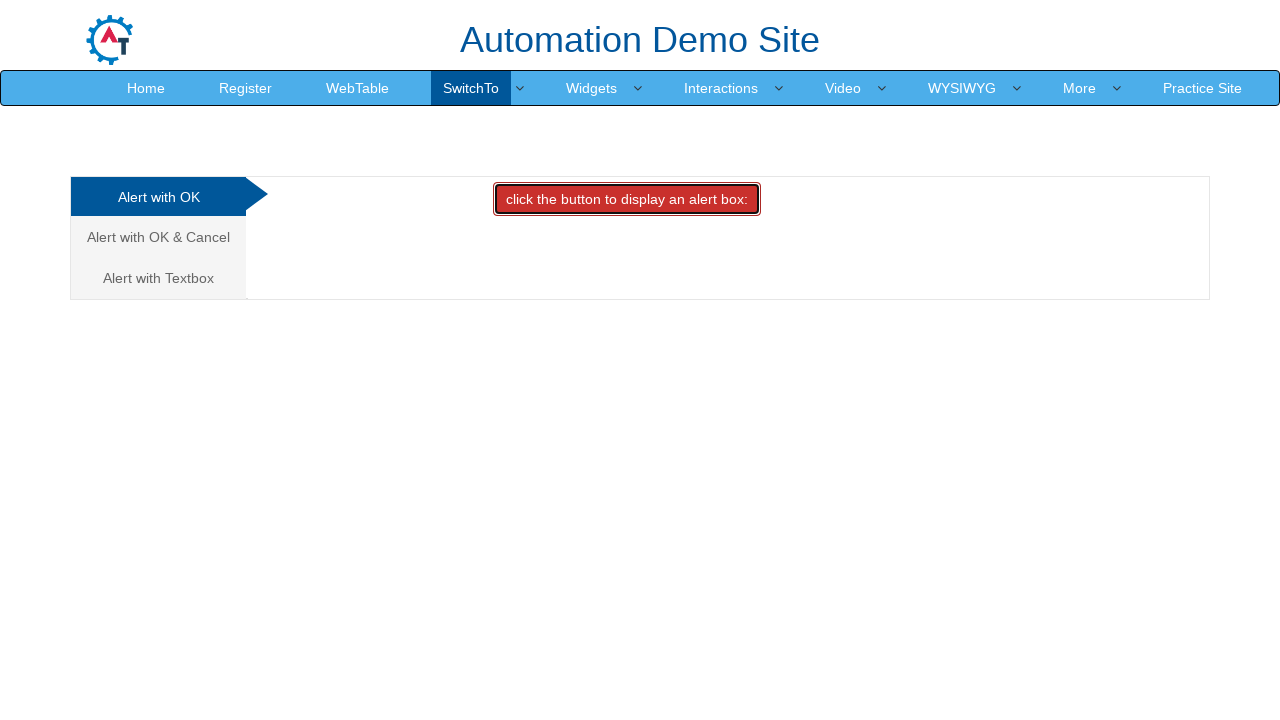

Clicked 'Alert with OK & Cancel' tab at (158, 237) on xpath=//a[text()='Alert with OK & Cancel ']
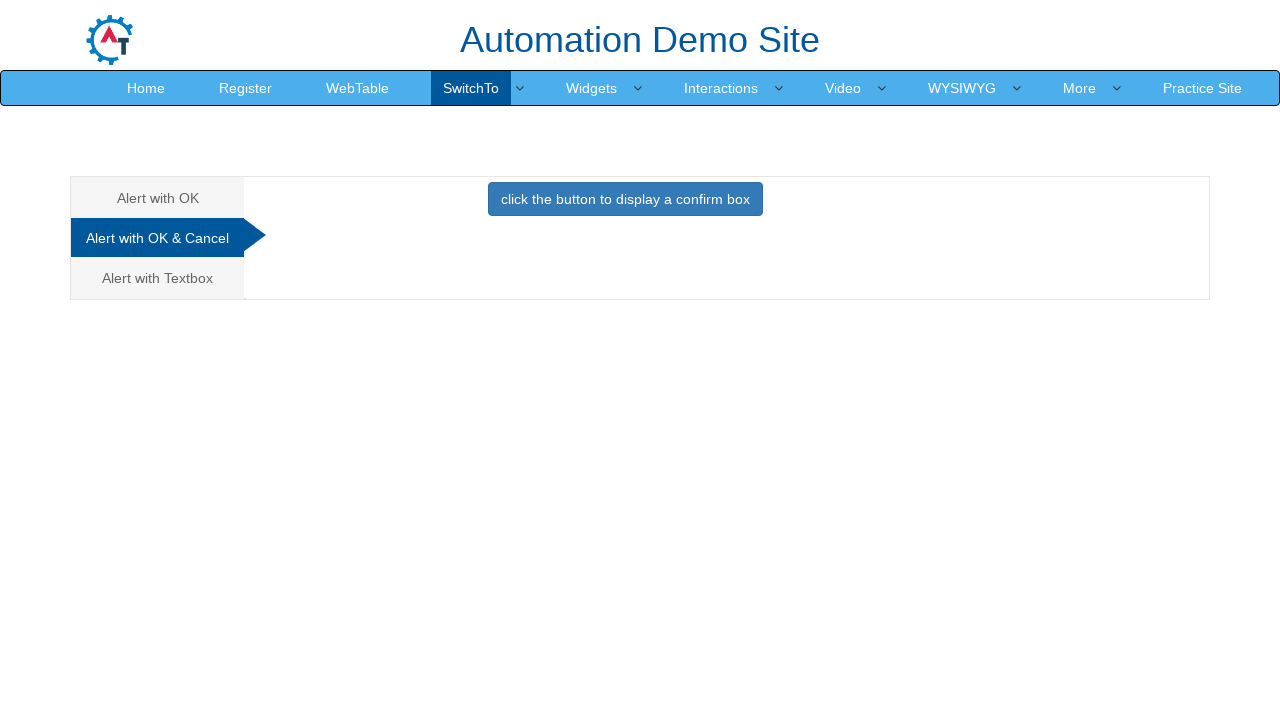

Clicked confirm alert button at (625, 199) on xpath=//button[@onclick='confirmbox()']
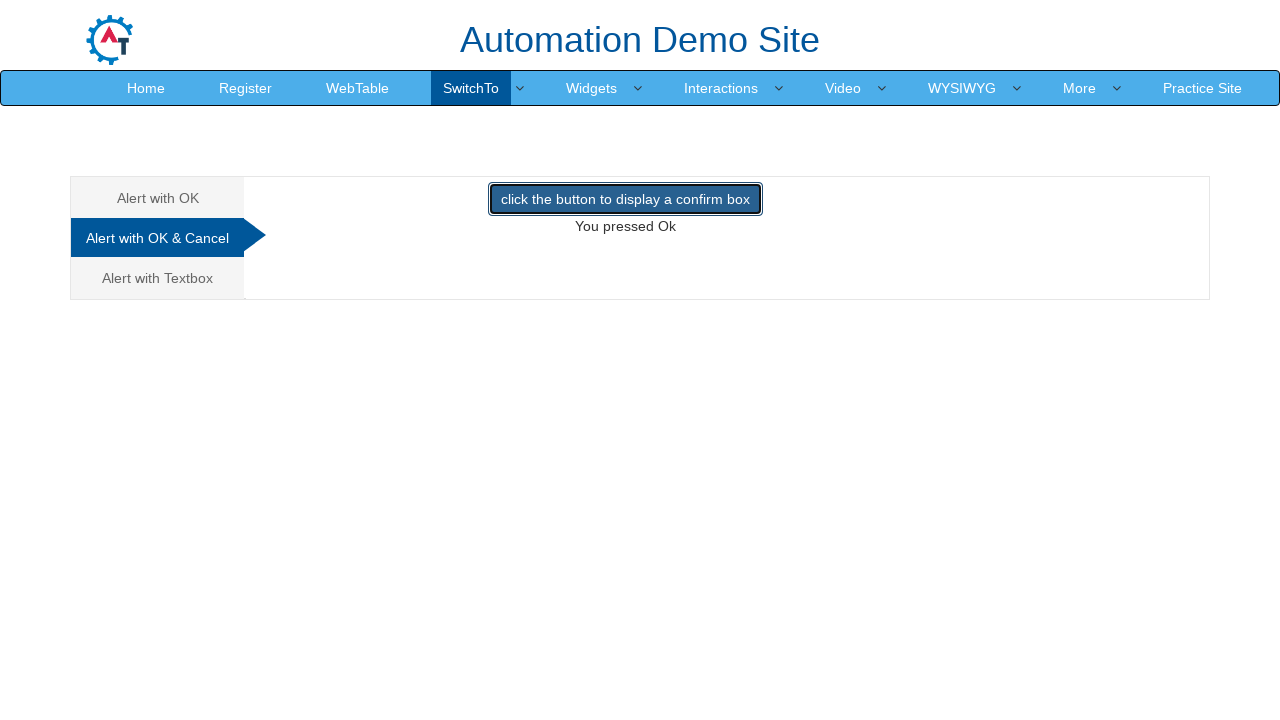

Waited 3 seconds for confirm alert to be handled and accepted
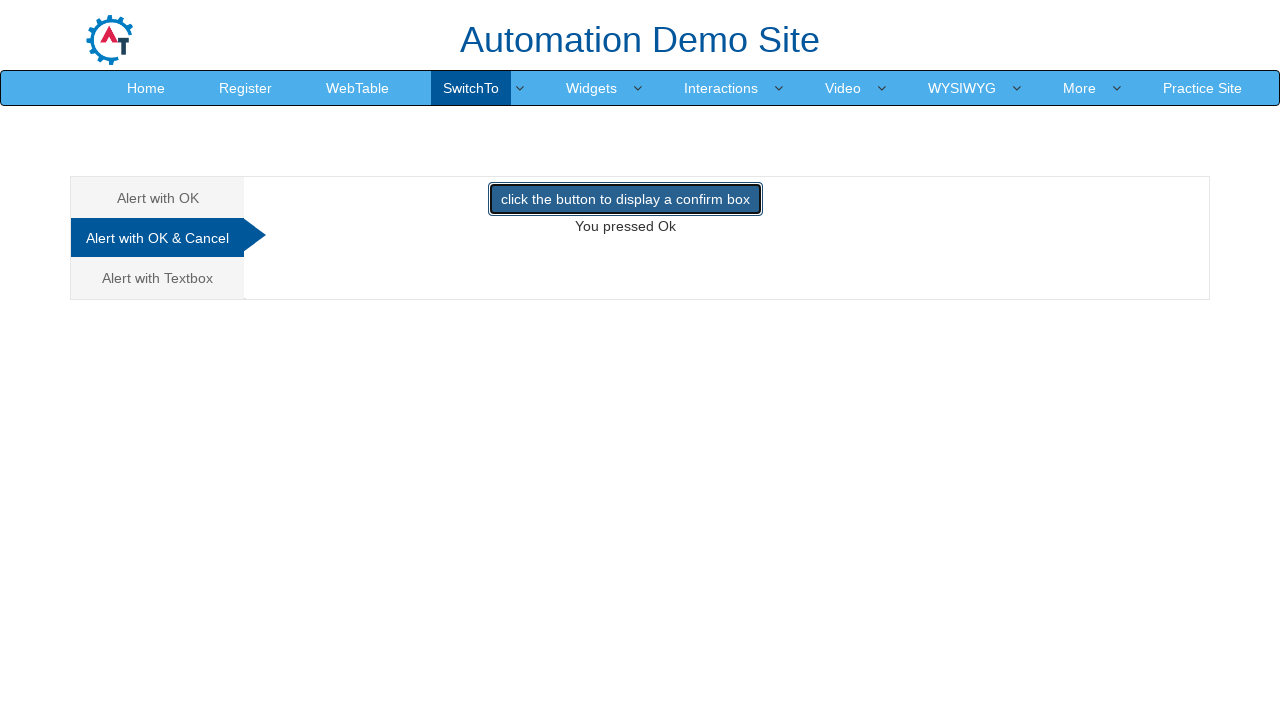

Clicked 'Alert with Textbox' tab at (158, 278) on xpath=//a[text()='Alert with Textbox ']
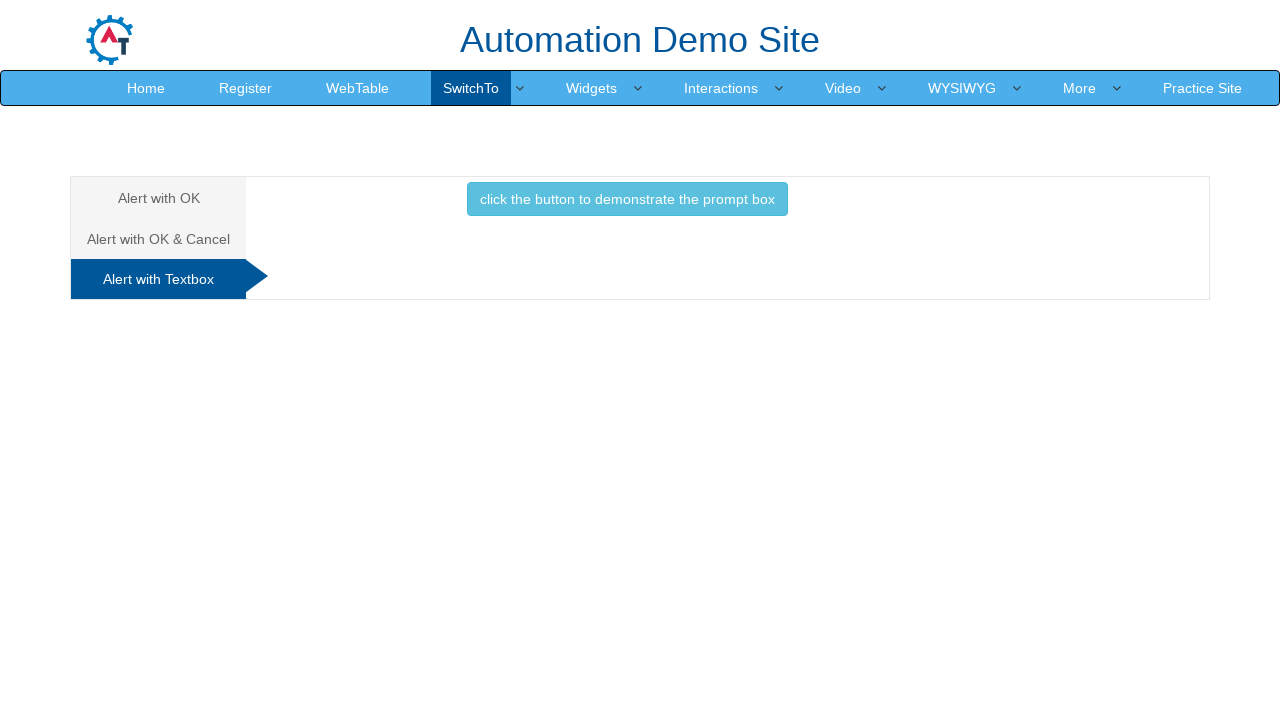

Clicked prompt alert button at (627, 199) on xpath=//button[@onclick='promptbox()']
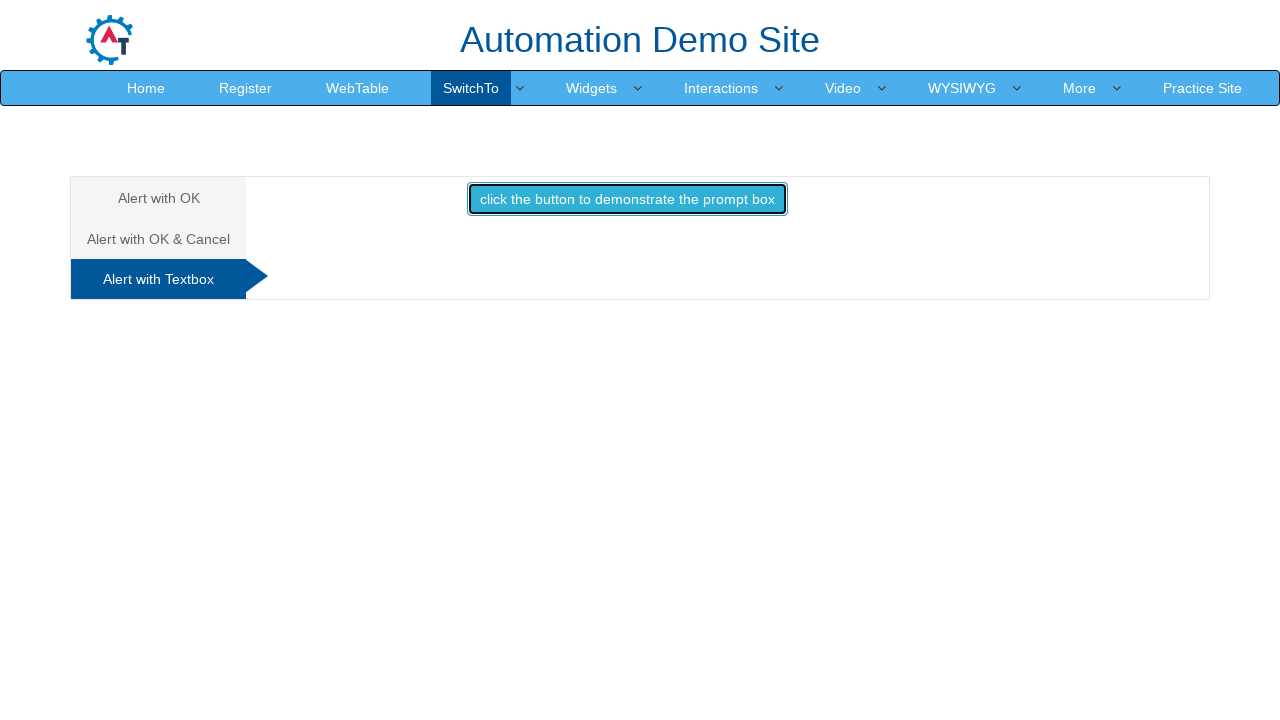

Set dialog handler to dismiss prompt alert
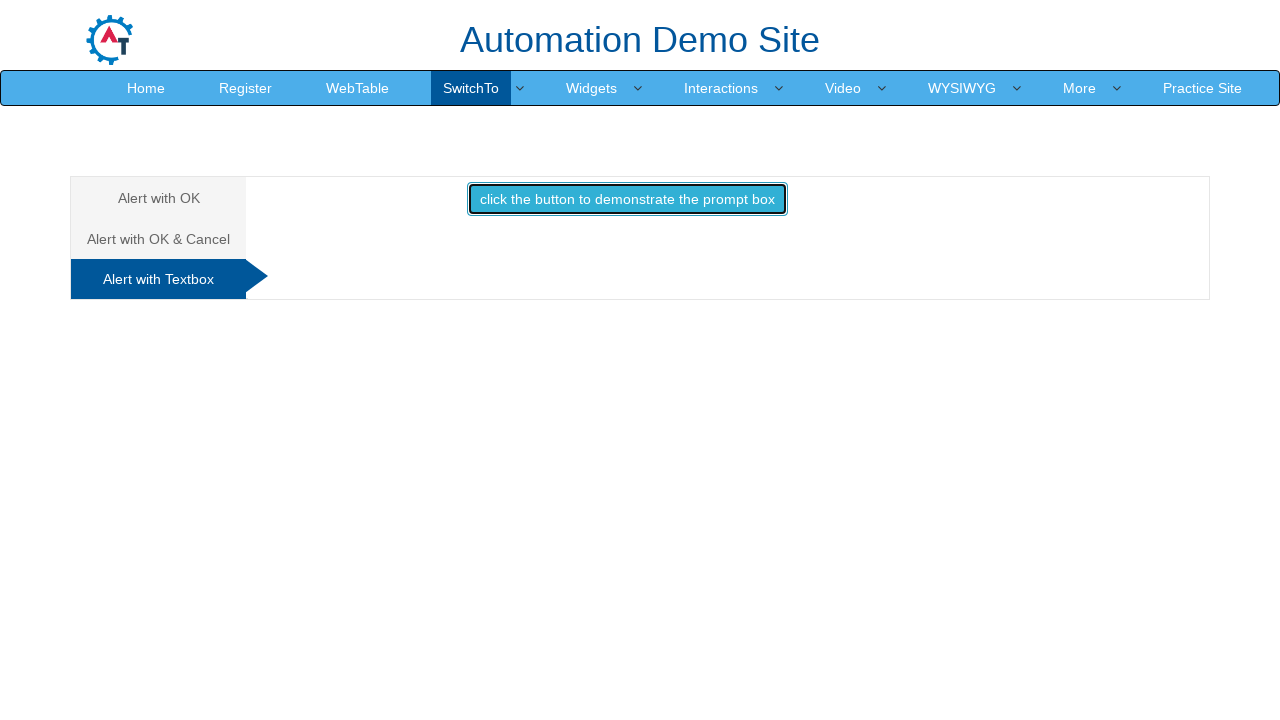

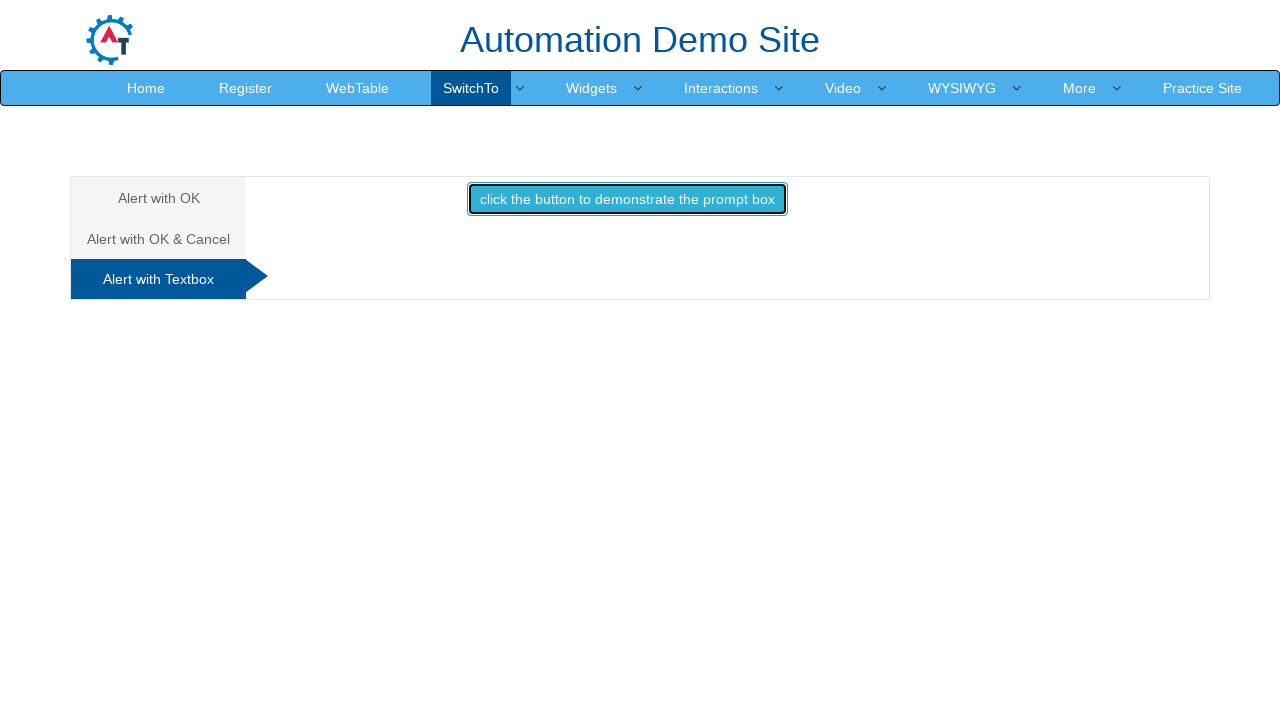